Verifies that the state dropdown is not readonly

Starting URL: https://demoqa.com/automation-practice-form

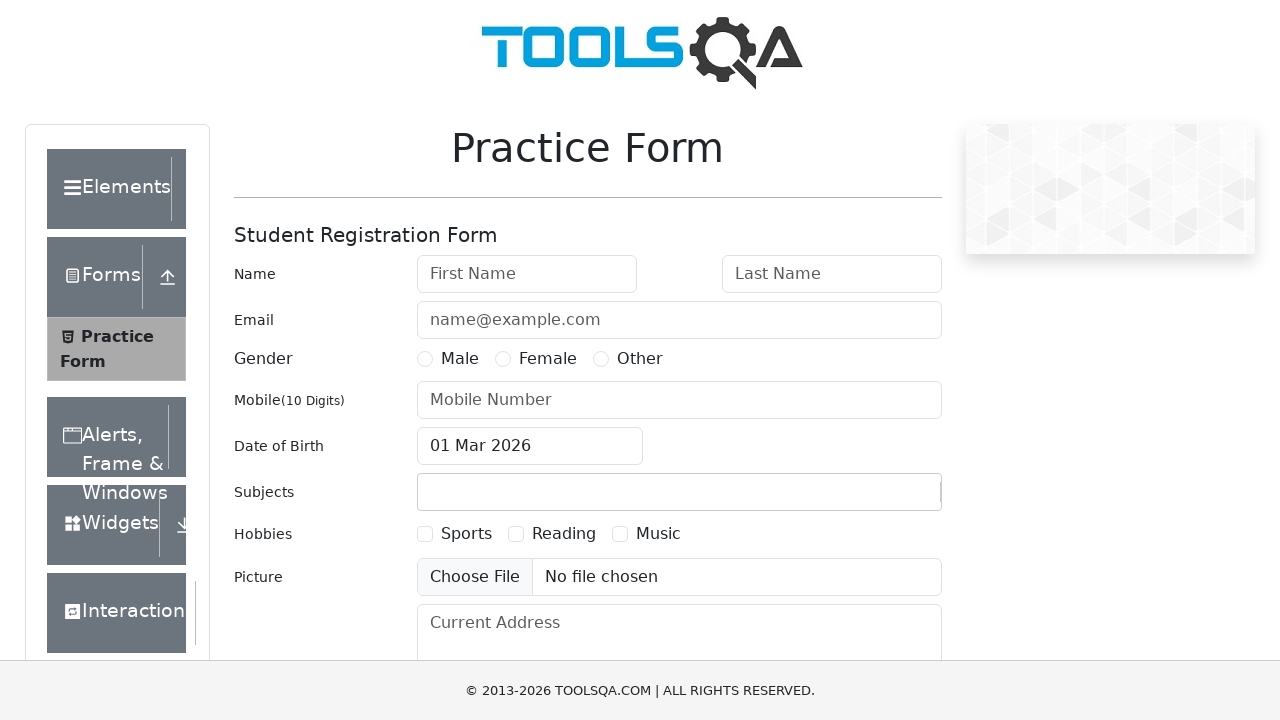

Located state dropdown element
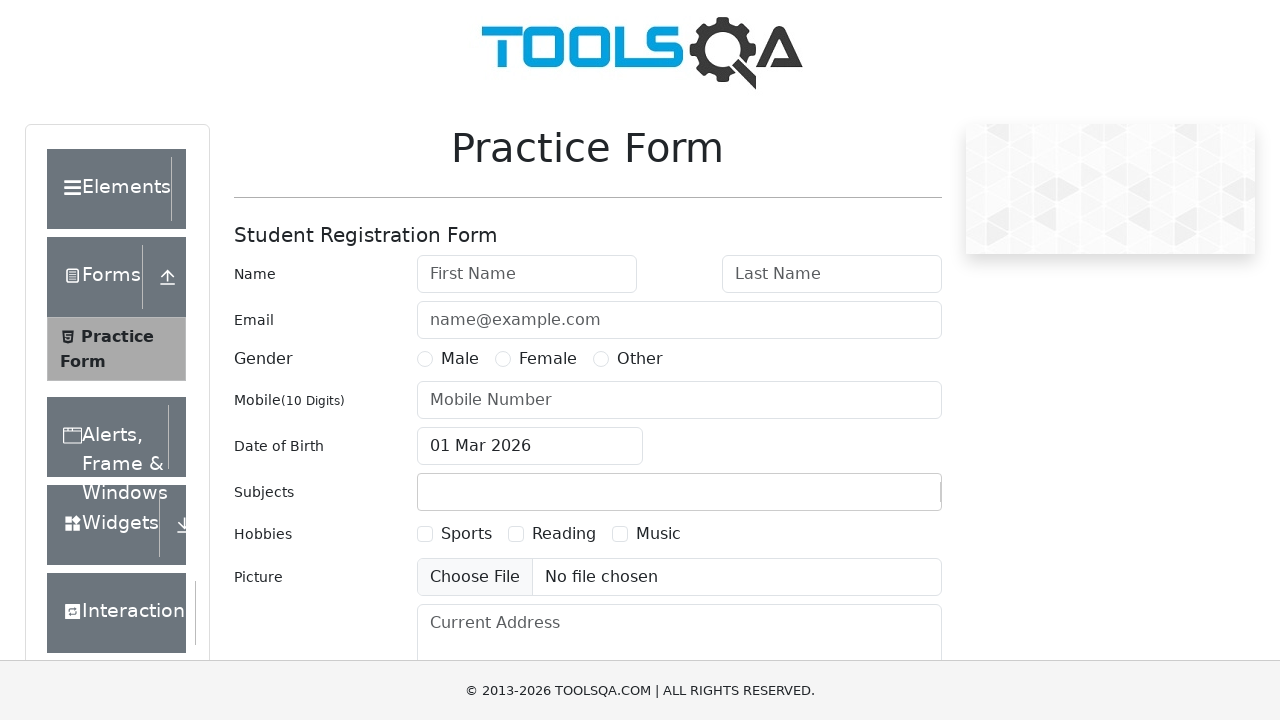

Retrieved readonly attribute from state dropdown
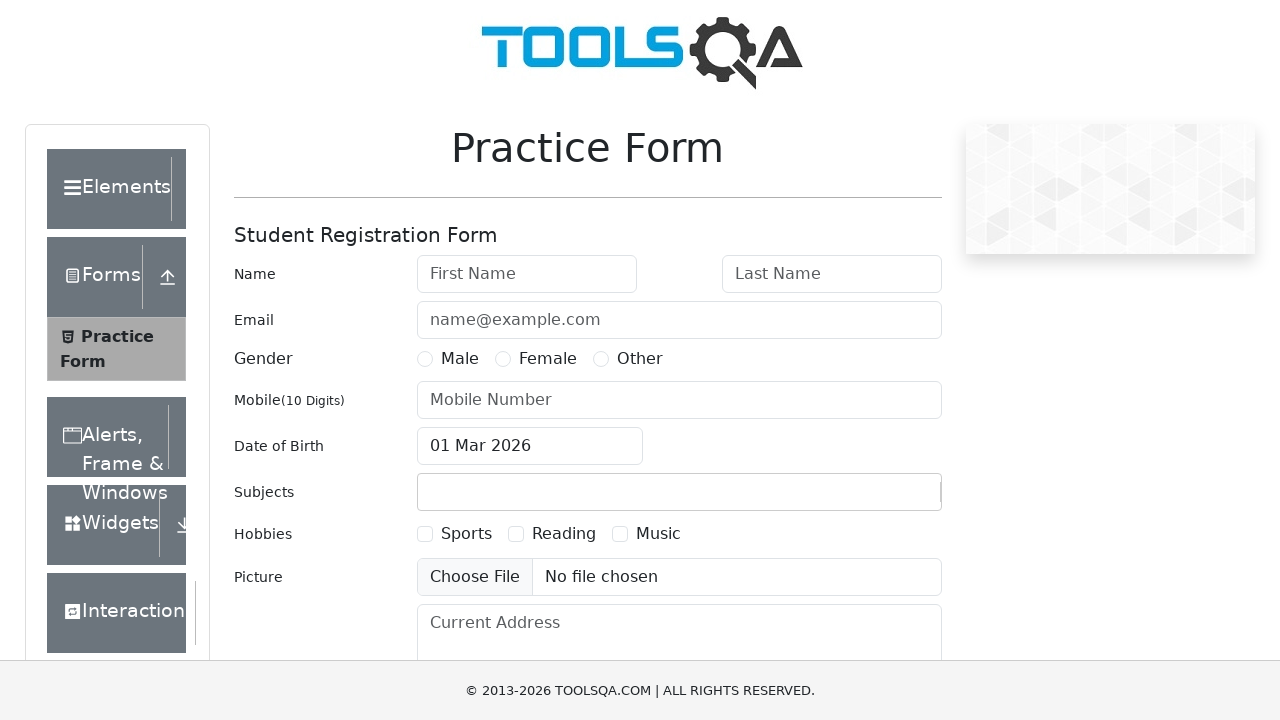

Verified state dropdown is not readonly (readonly attribute is false or None)
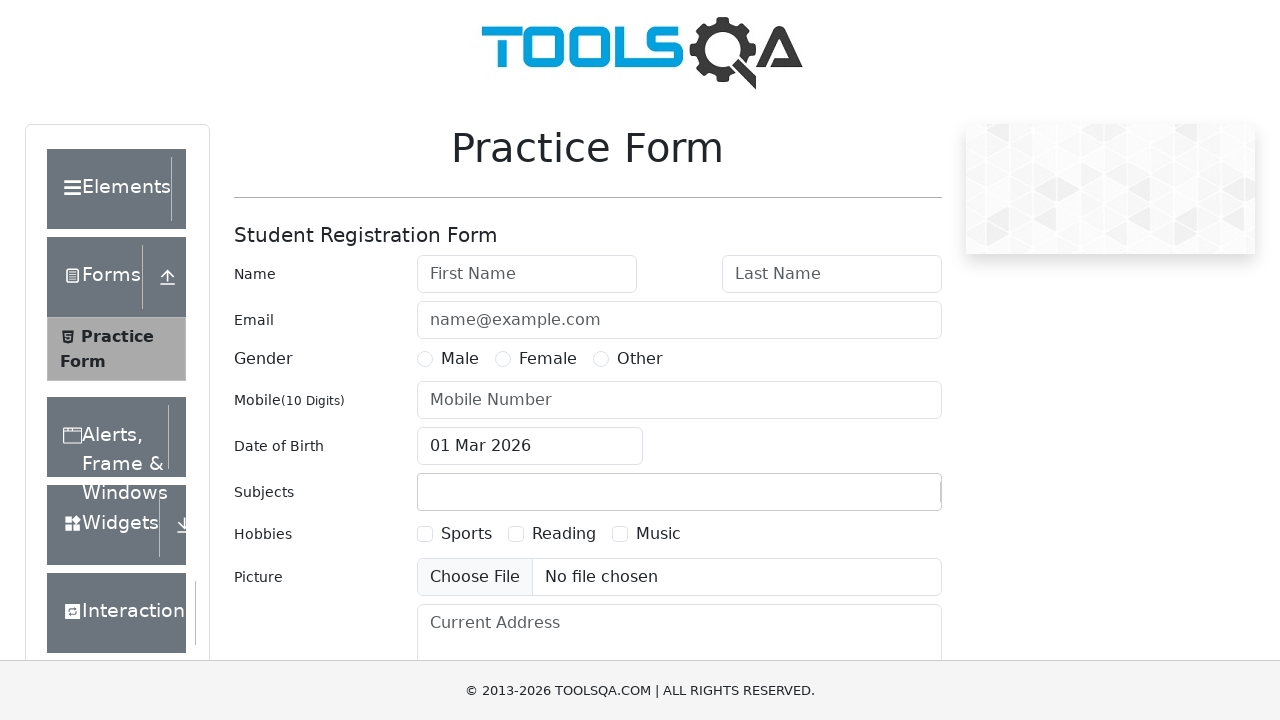

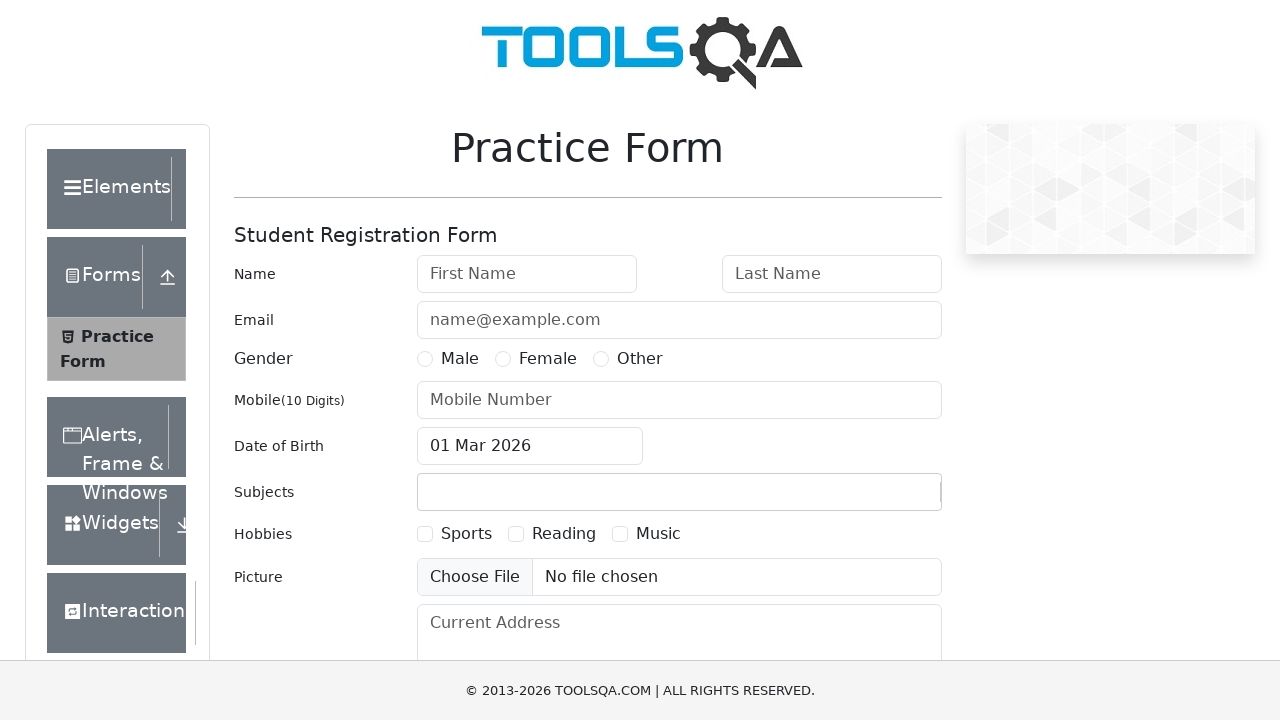